Verifies that the company branding logo is displayed on the page

Starting URL: https://opensource-demo.orangehrmlive.com/web/index.php/auth/login

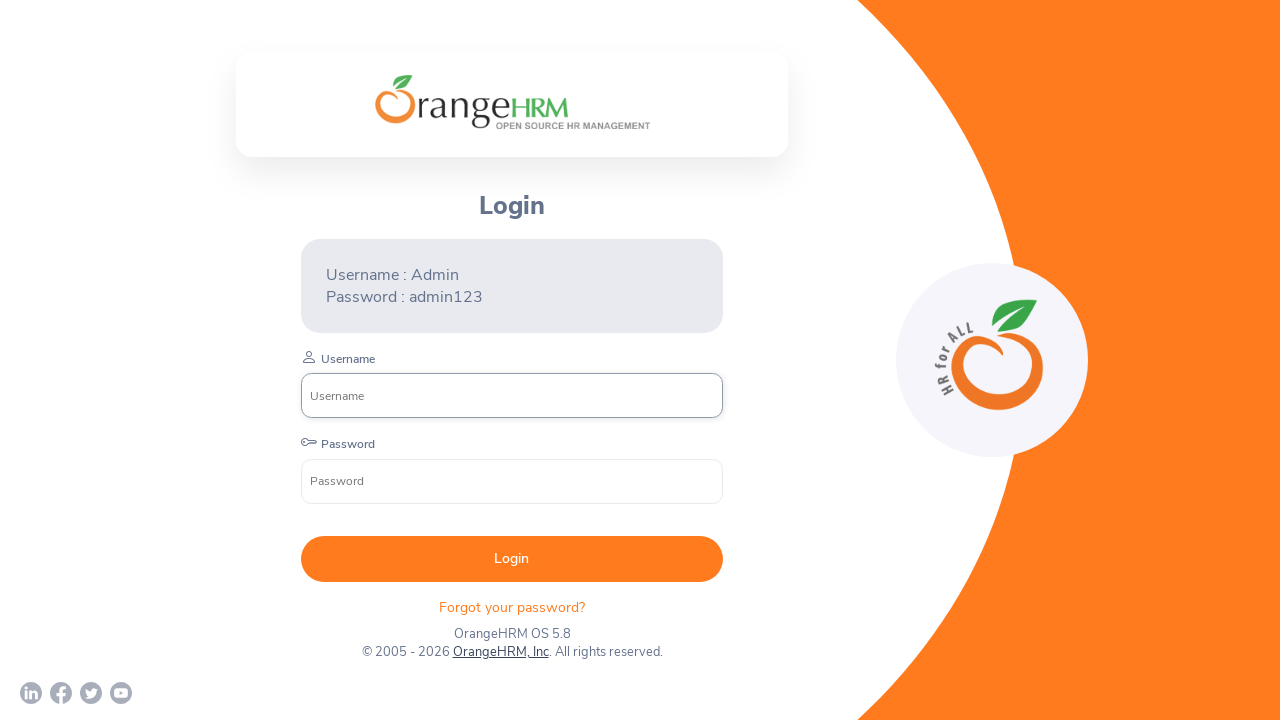

Located company branding logo element
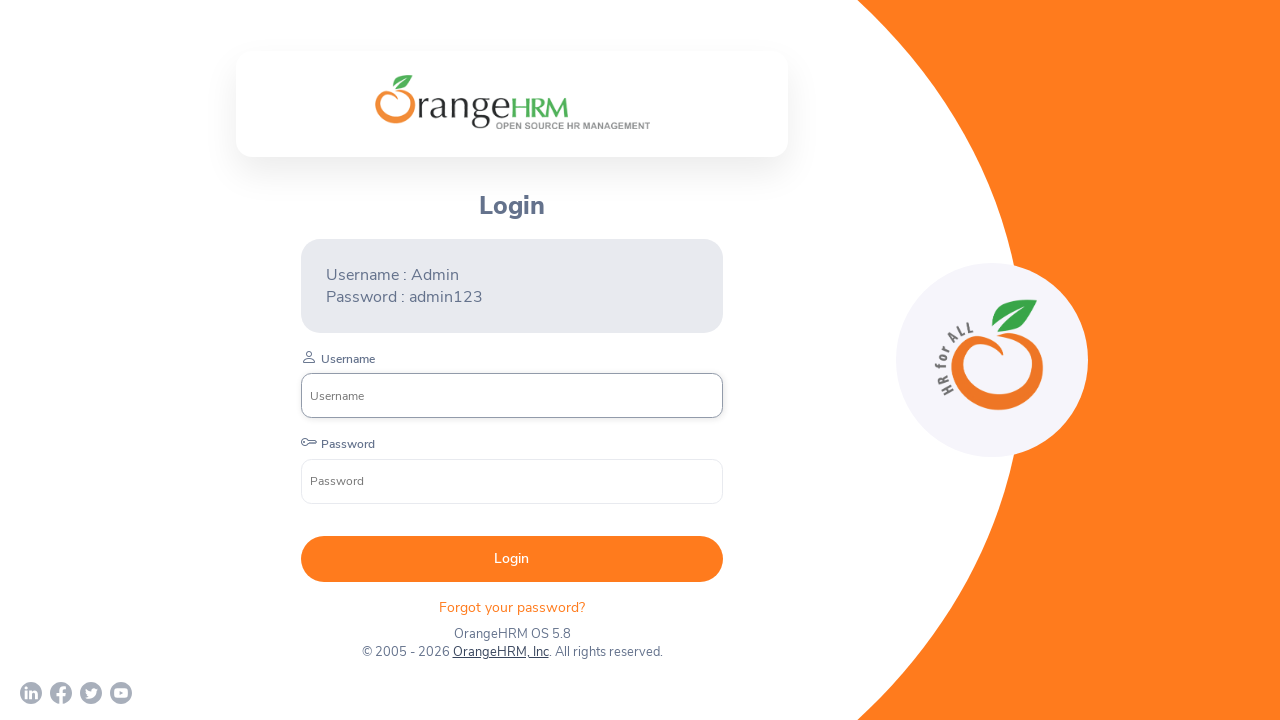

Verified that company branding logo is displayed on the login page
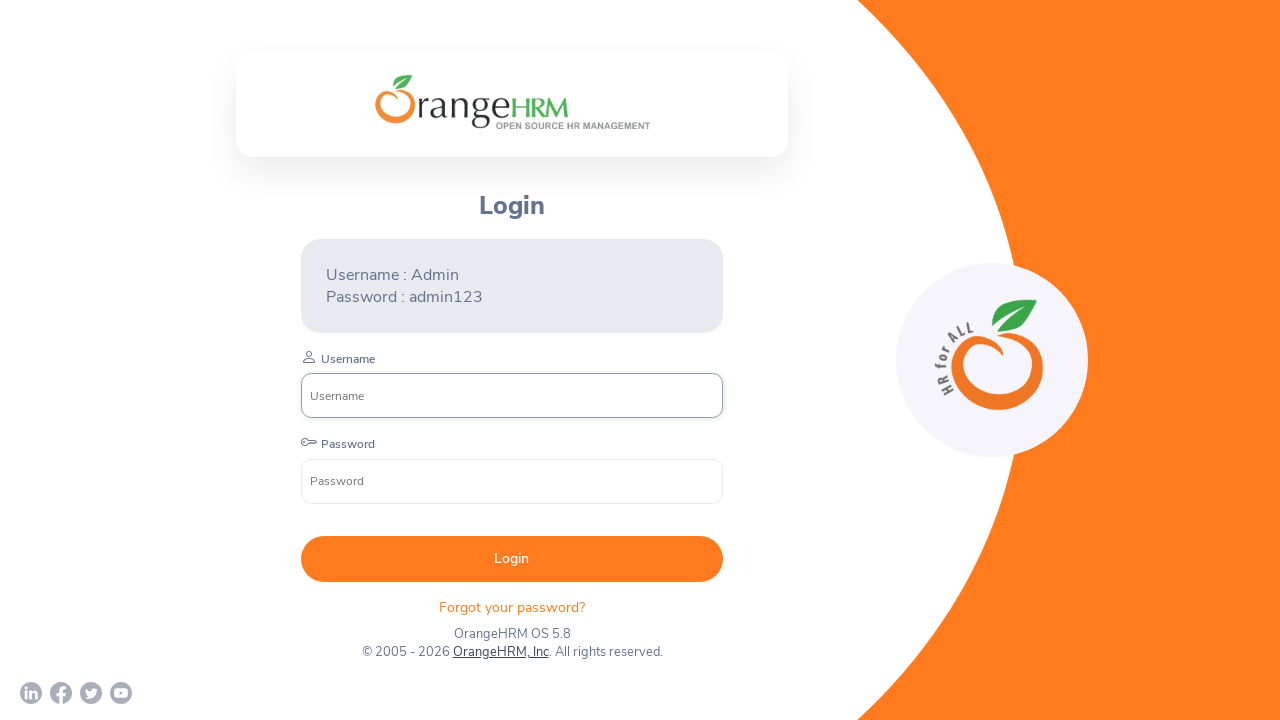

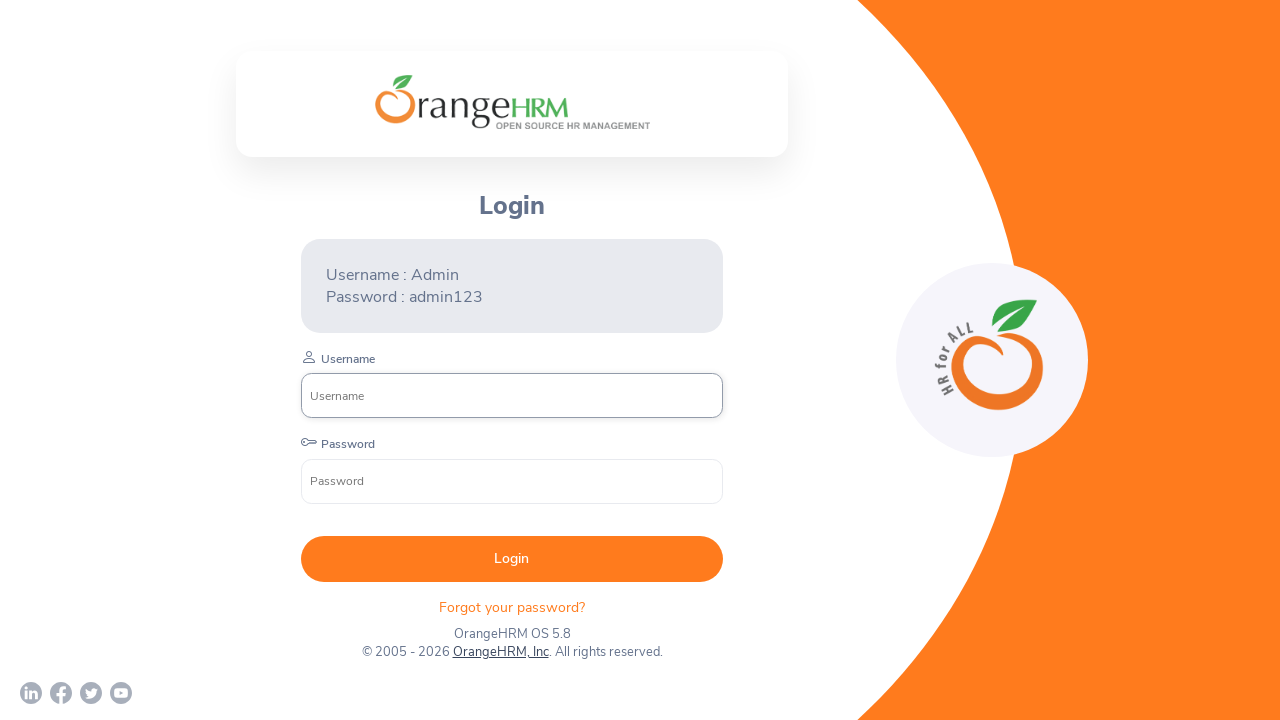